Tests link text interaction by navigating to a page and clicking on a link found by partial link text "Selenium"

Starting URL: https://the-internet.herokuapp.com/login

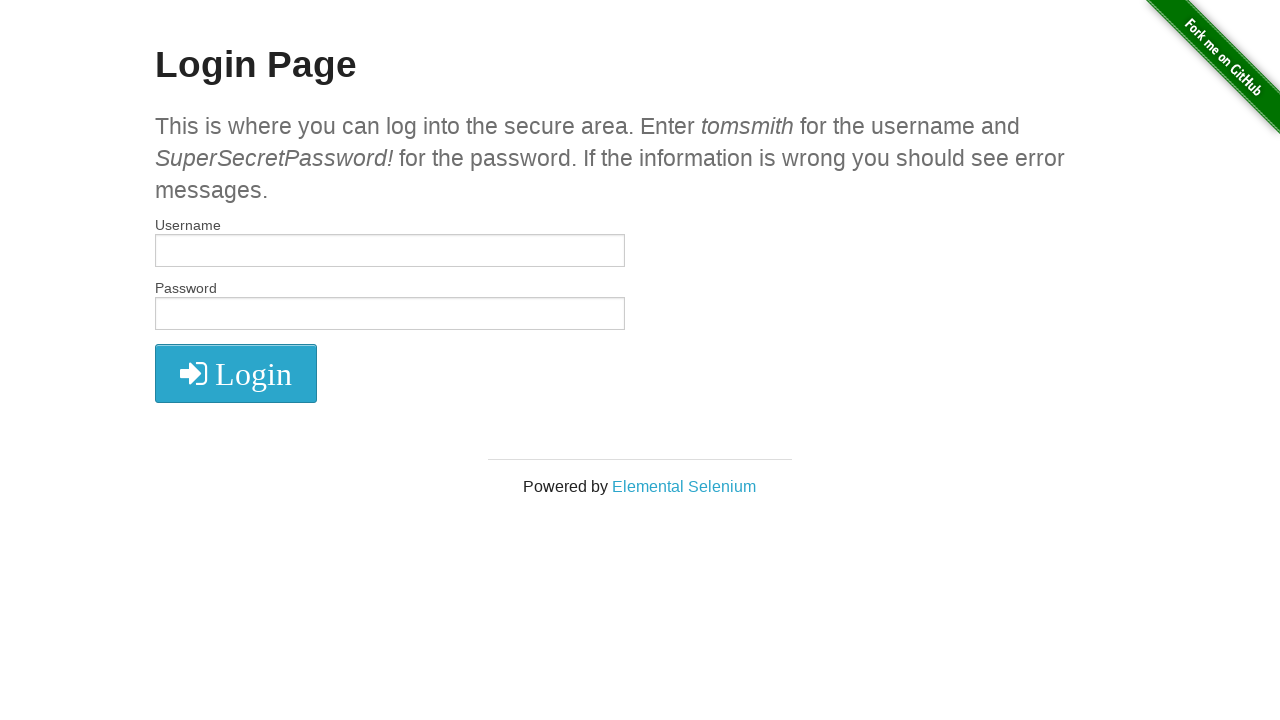

Clicked link containing partial text 'Selenium' at (684, 486) on a:has-text('Selenium')
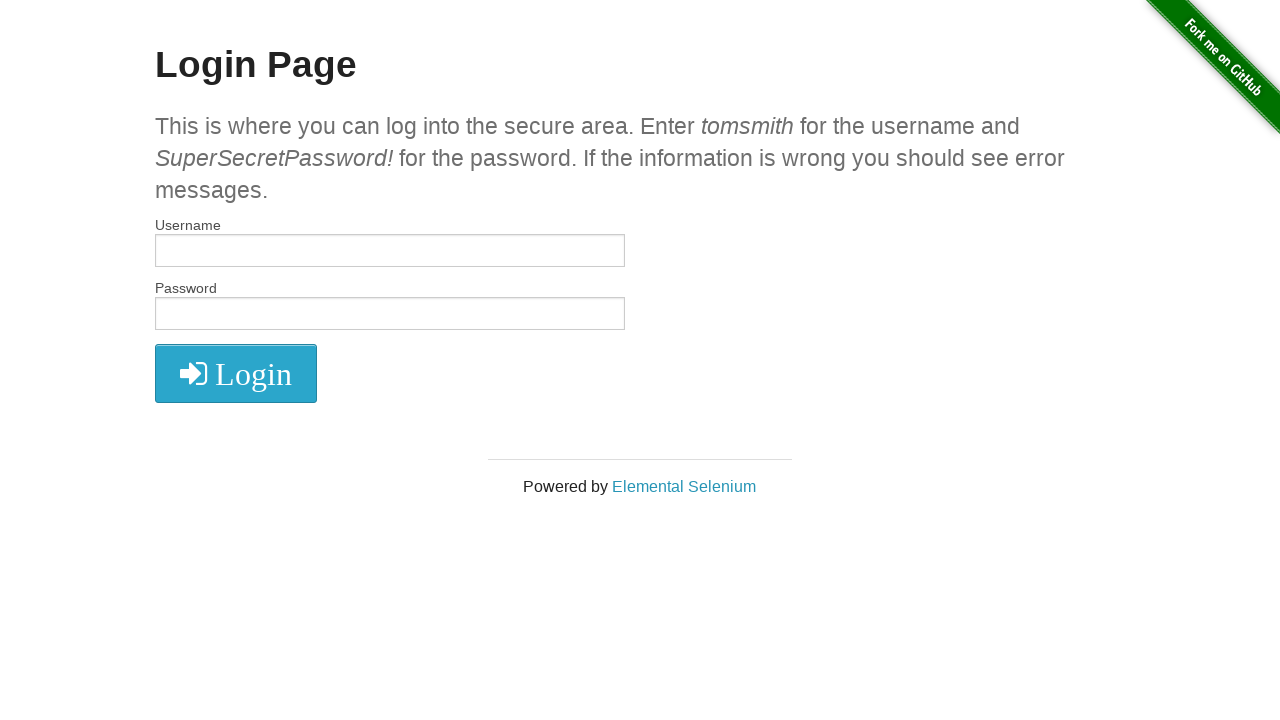

Navigation completed and page loaded
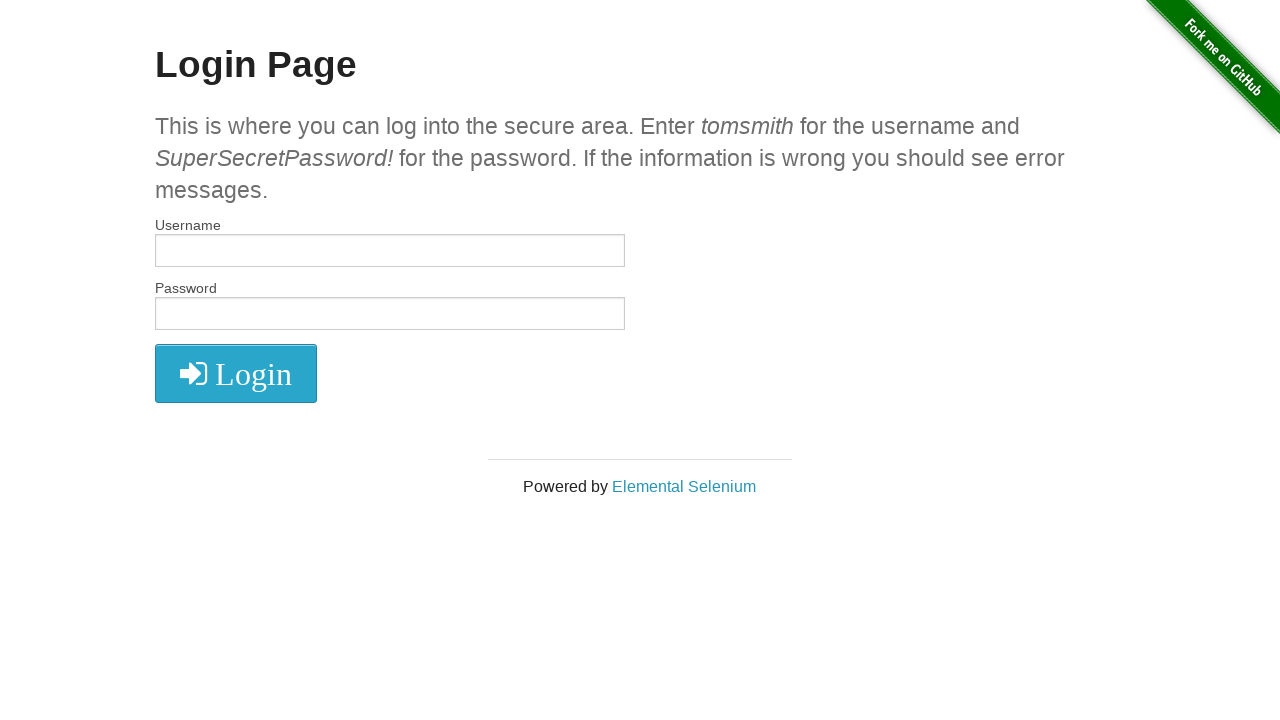

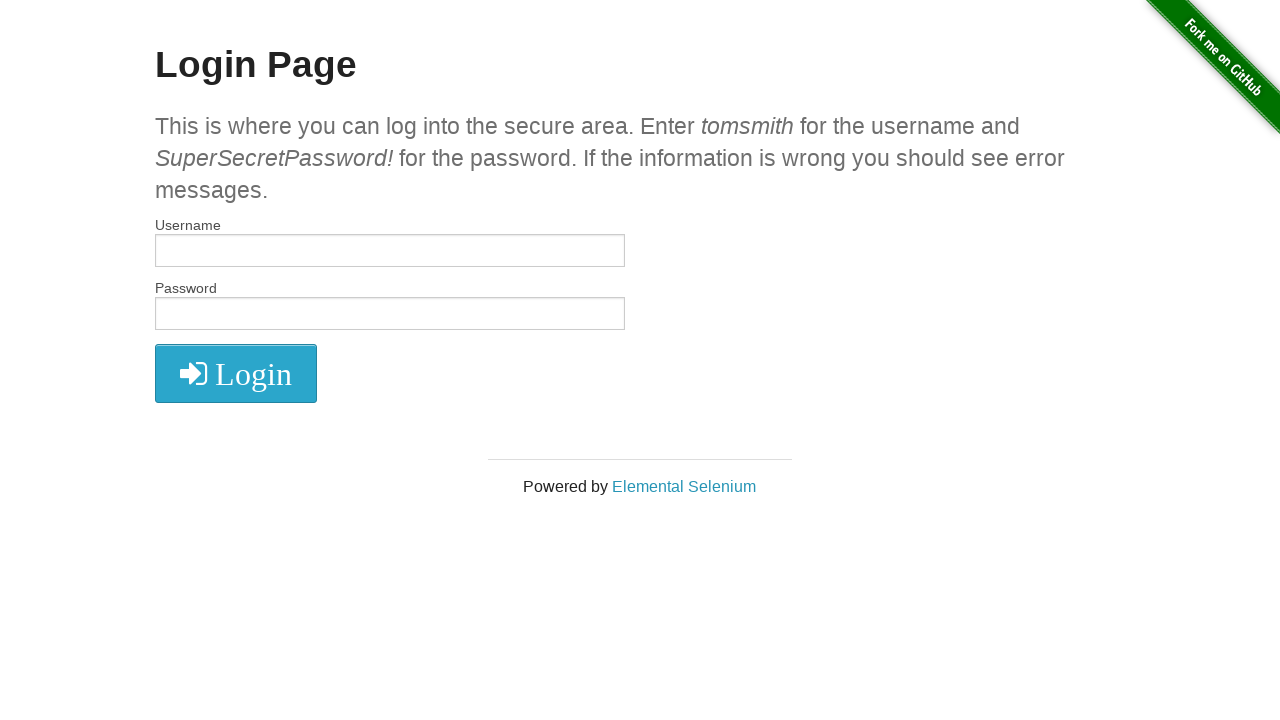